Double-clicks a button and verifies that the expected text appears

Starting URL: https://automationfc.github.io/basic-form/index.html

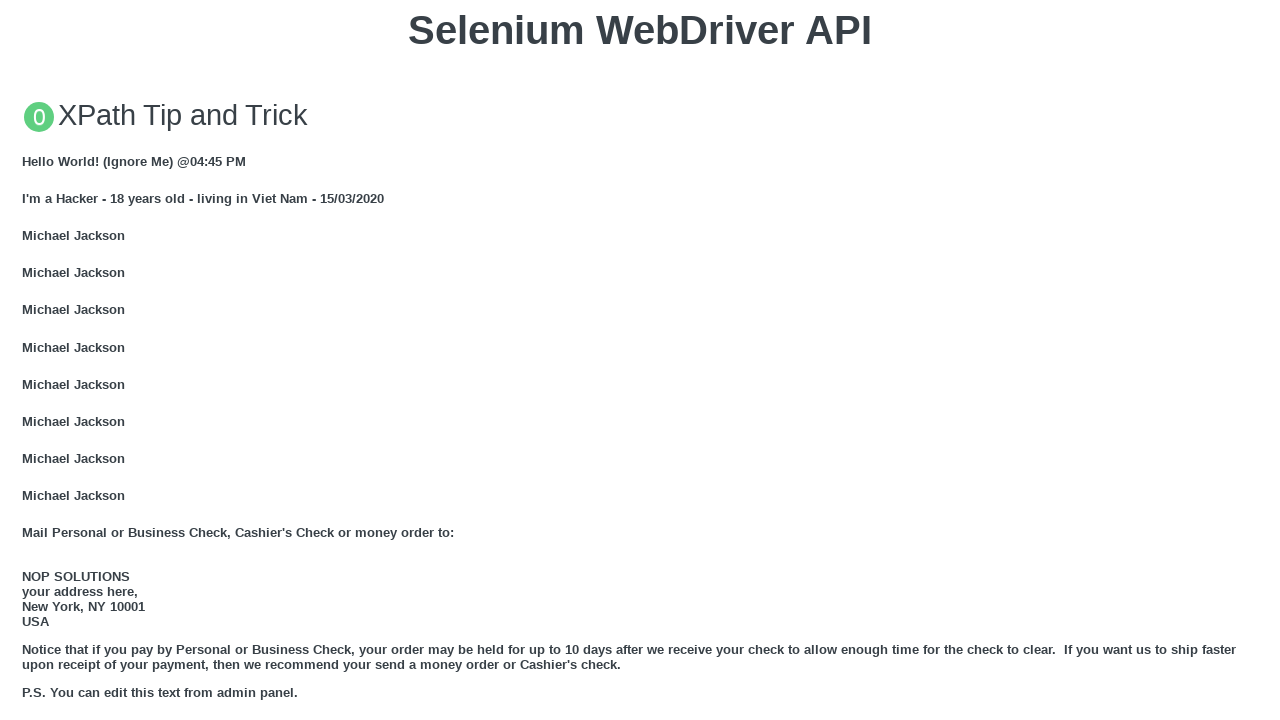

Double-clicked the button with ondblclick='doubleClickMe()' handler at (640, 361) on xpath=//button[@ondblclick='doubleClickMe()']
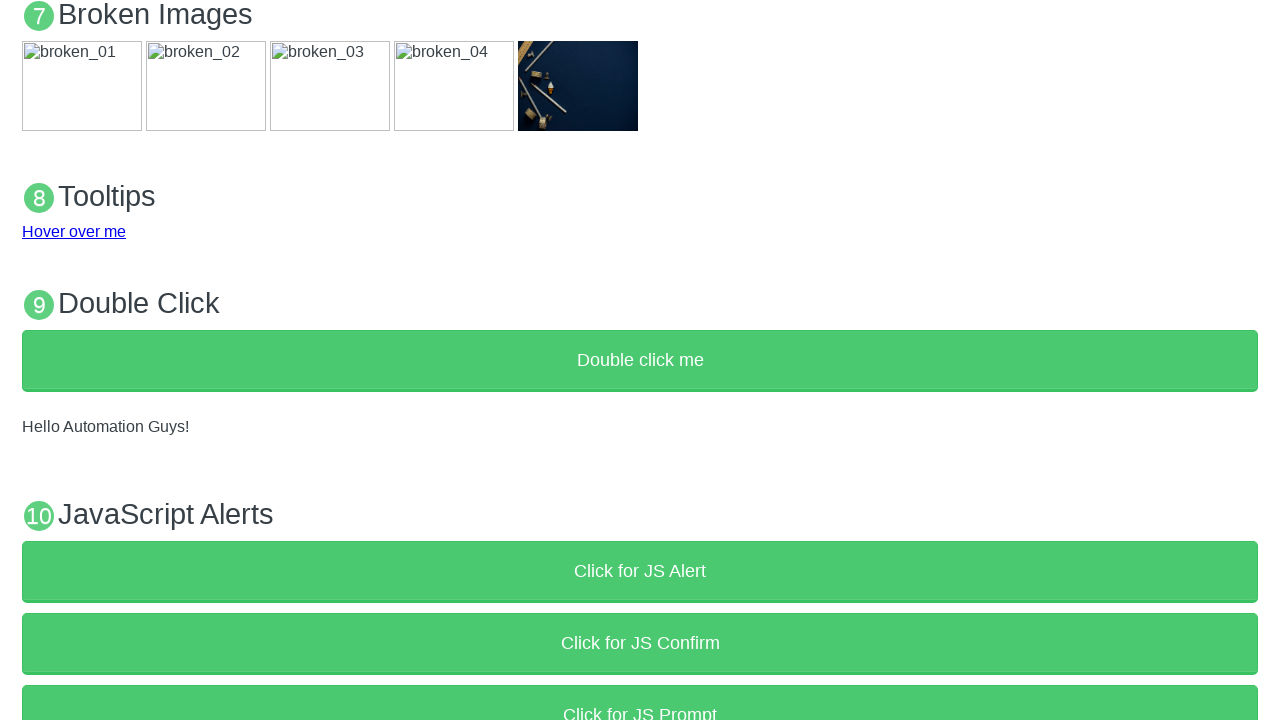

Retrieved text content from demo paragraph element
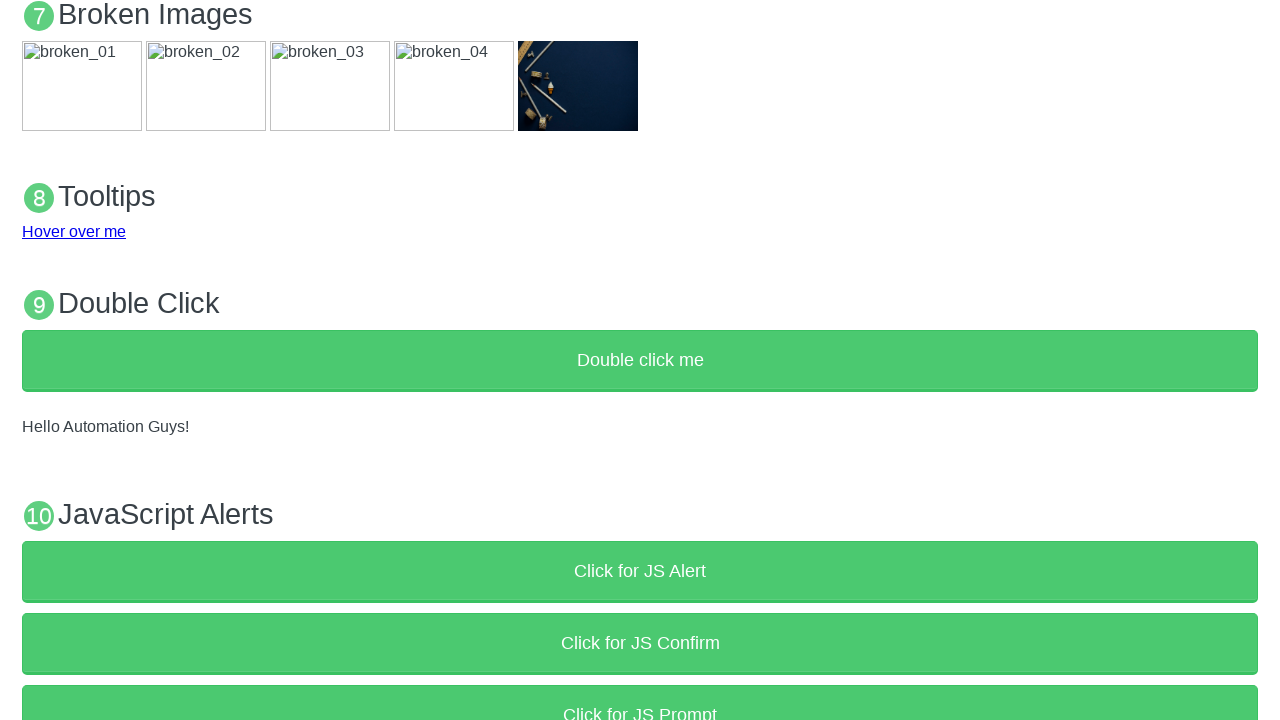

Verified that demo text equals 'Hello Automation Guys!'
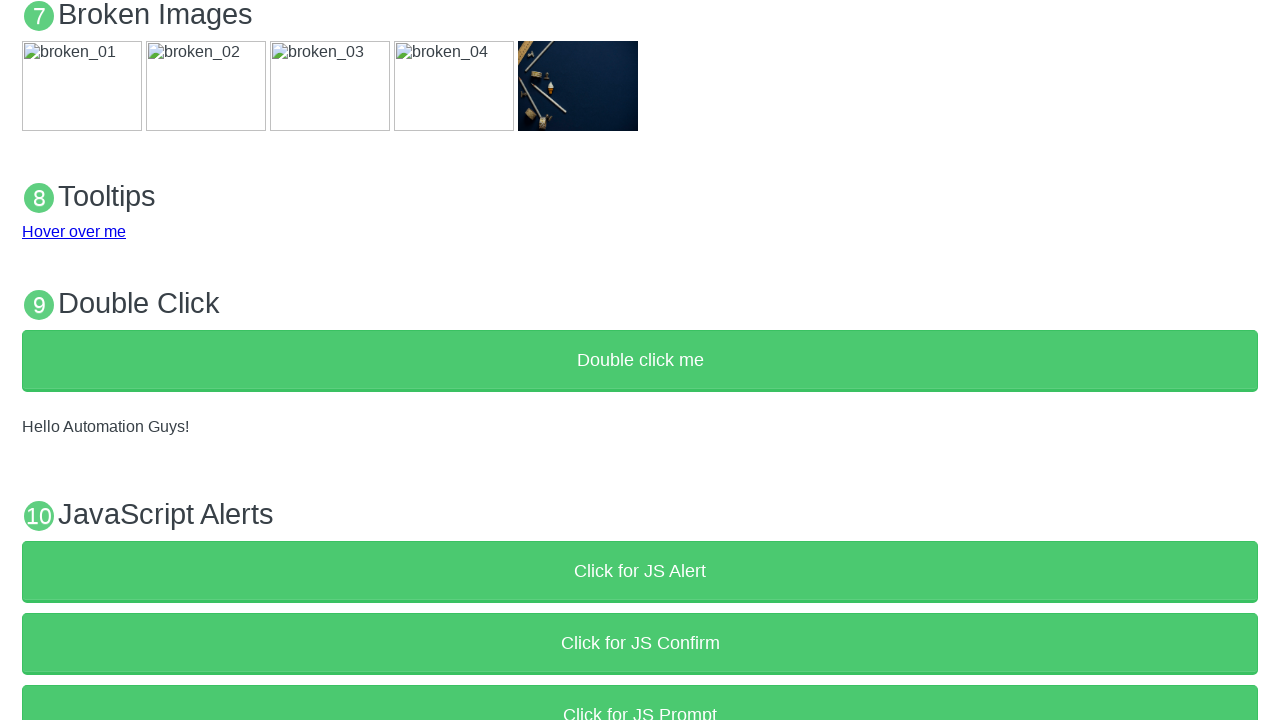

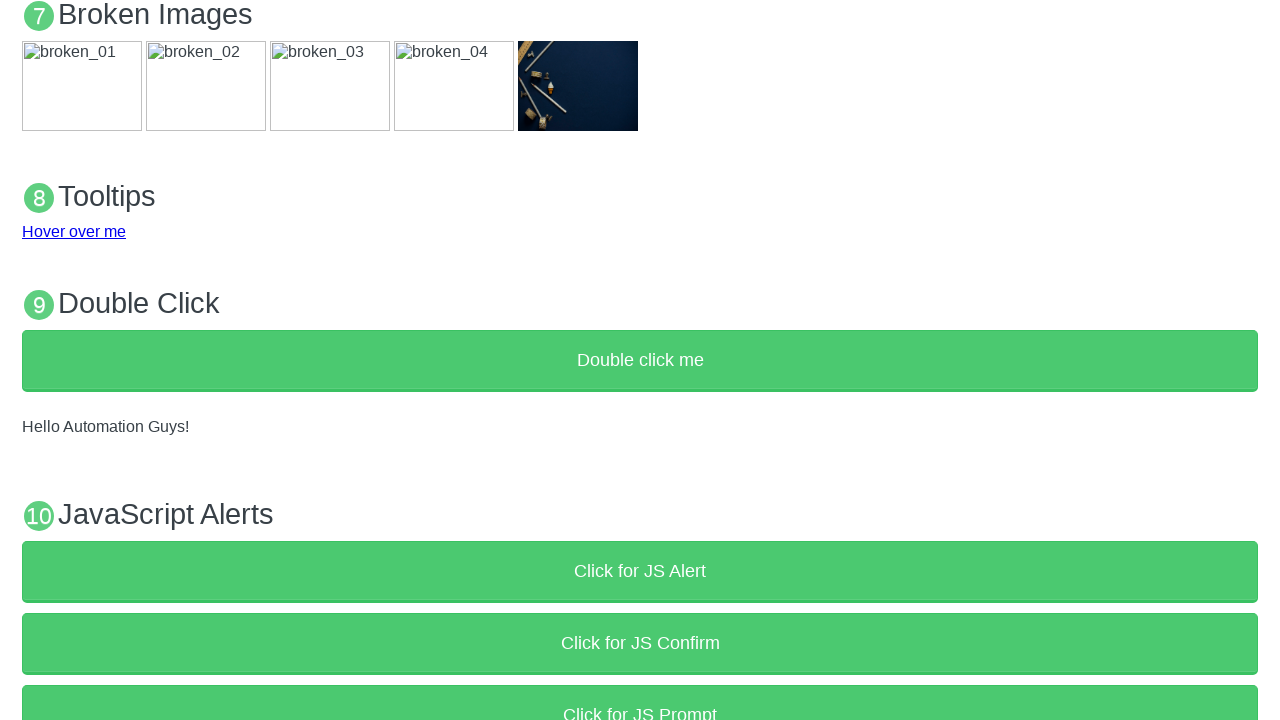